Navigates to the ExactSpace website and waits for the page to fully load

Starting URL: https://exactspace.co/

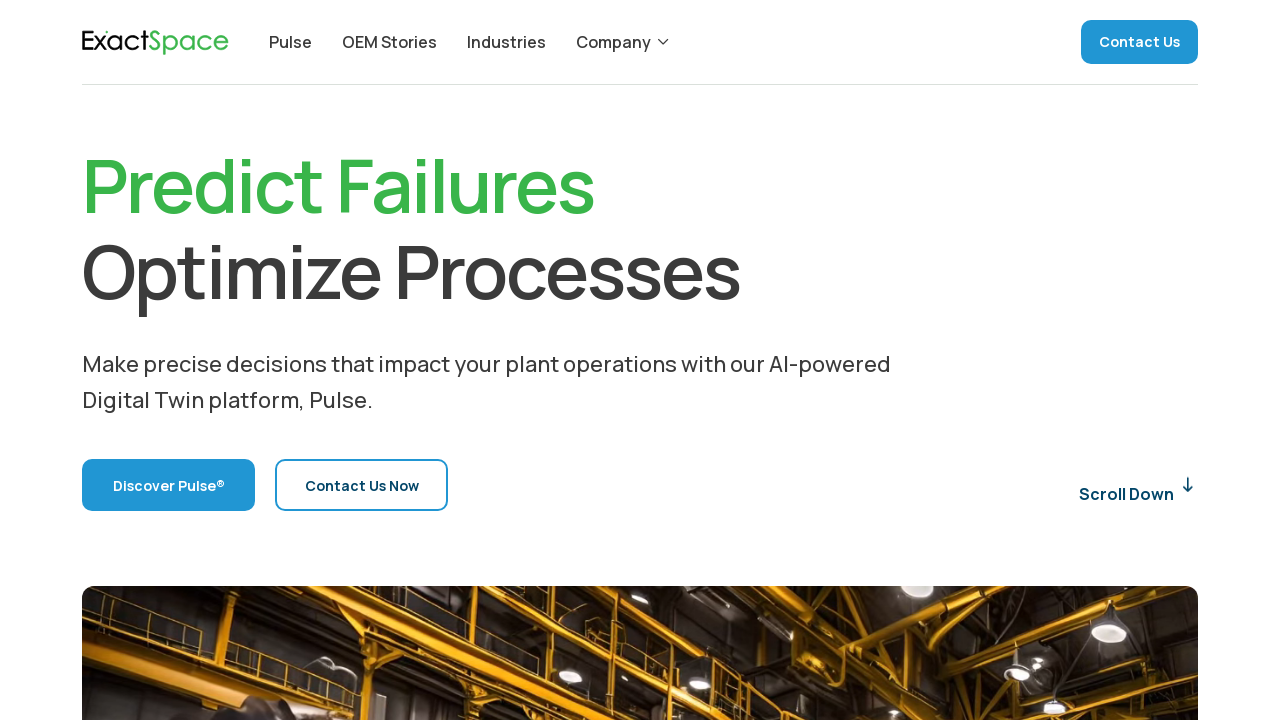

Set viewport size to 1920x1080
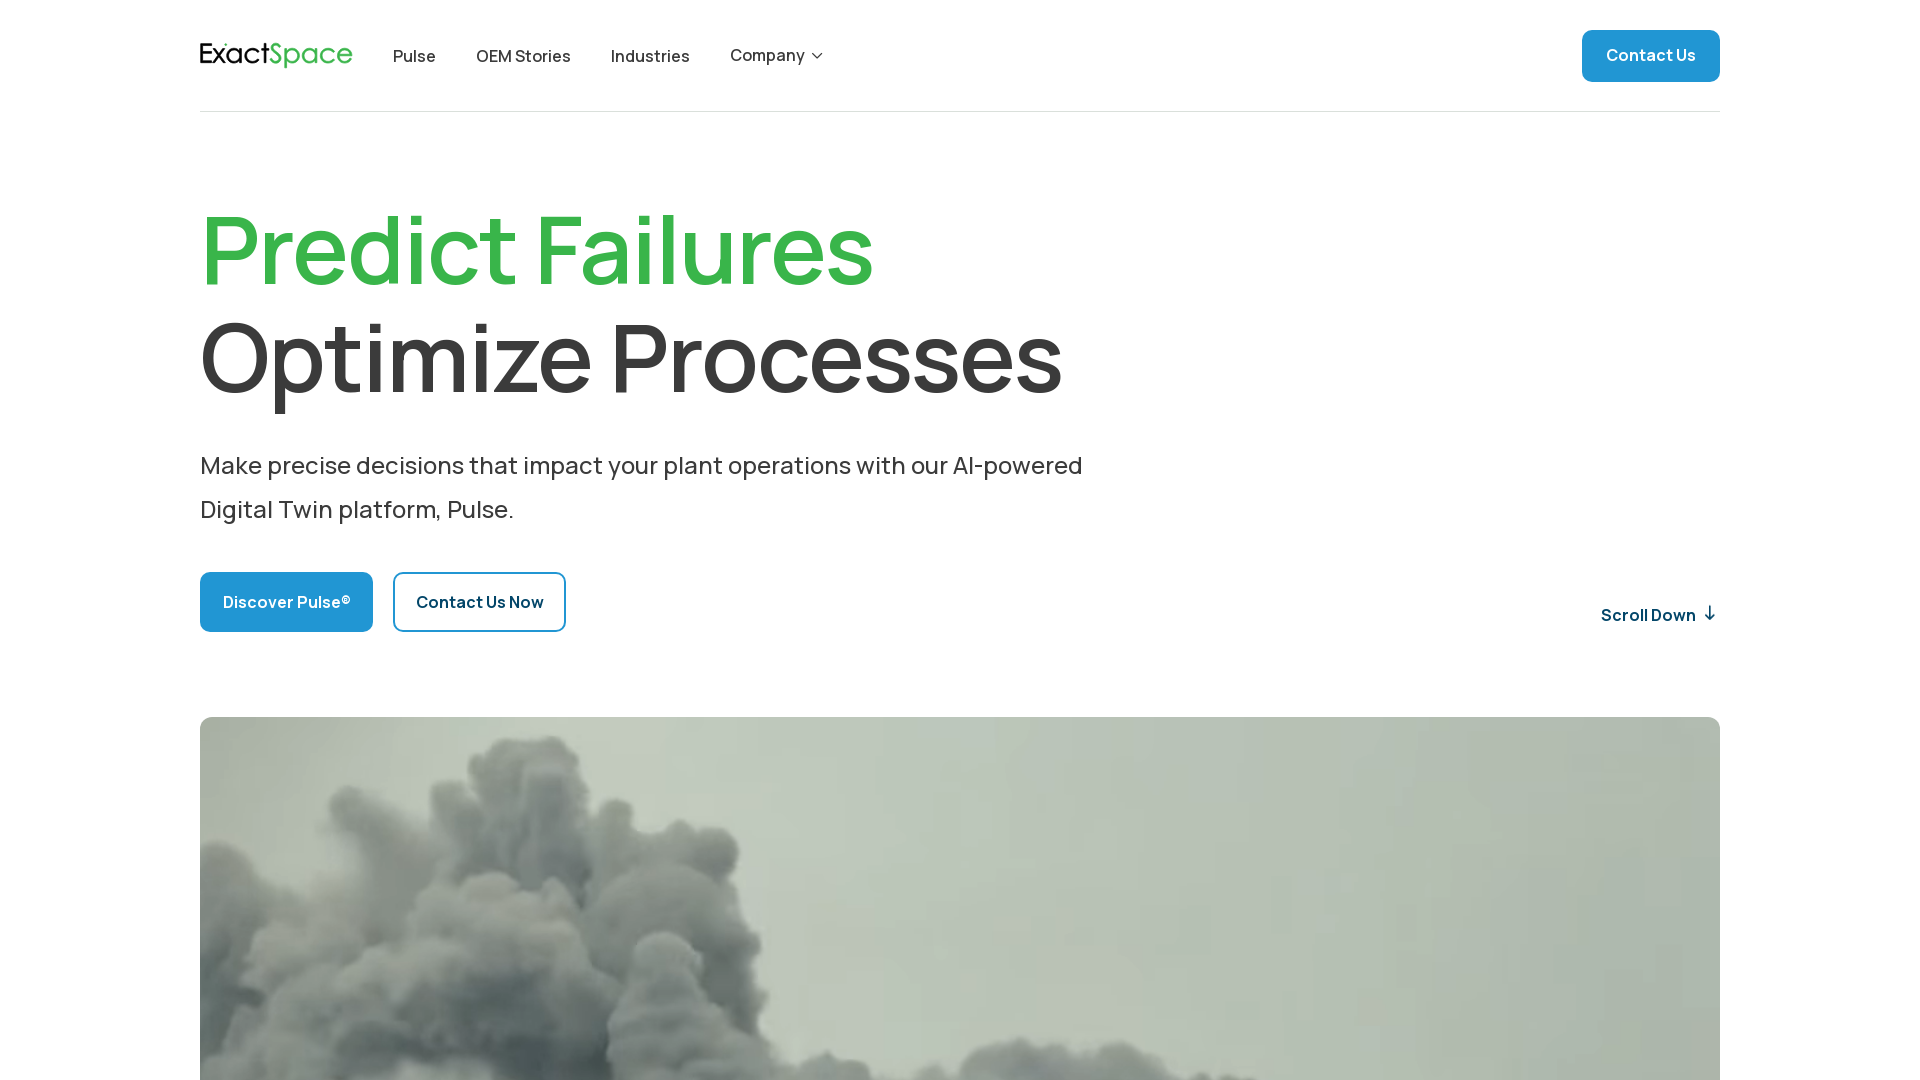

ExactSpace website fully loaded and network idle
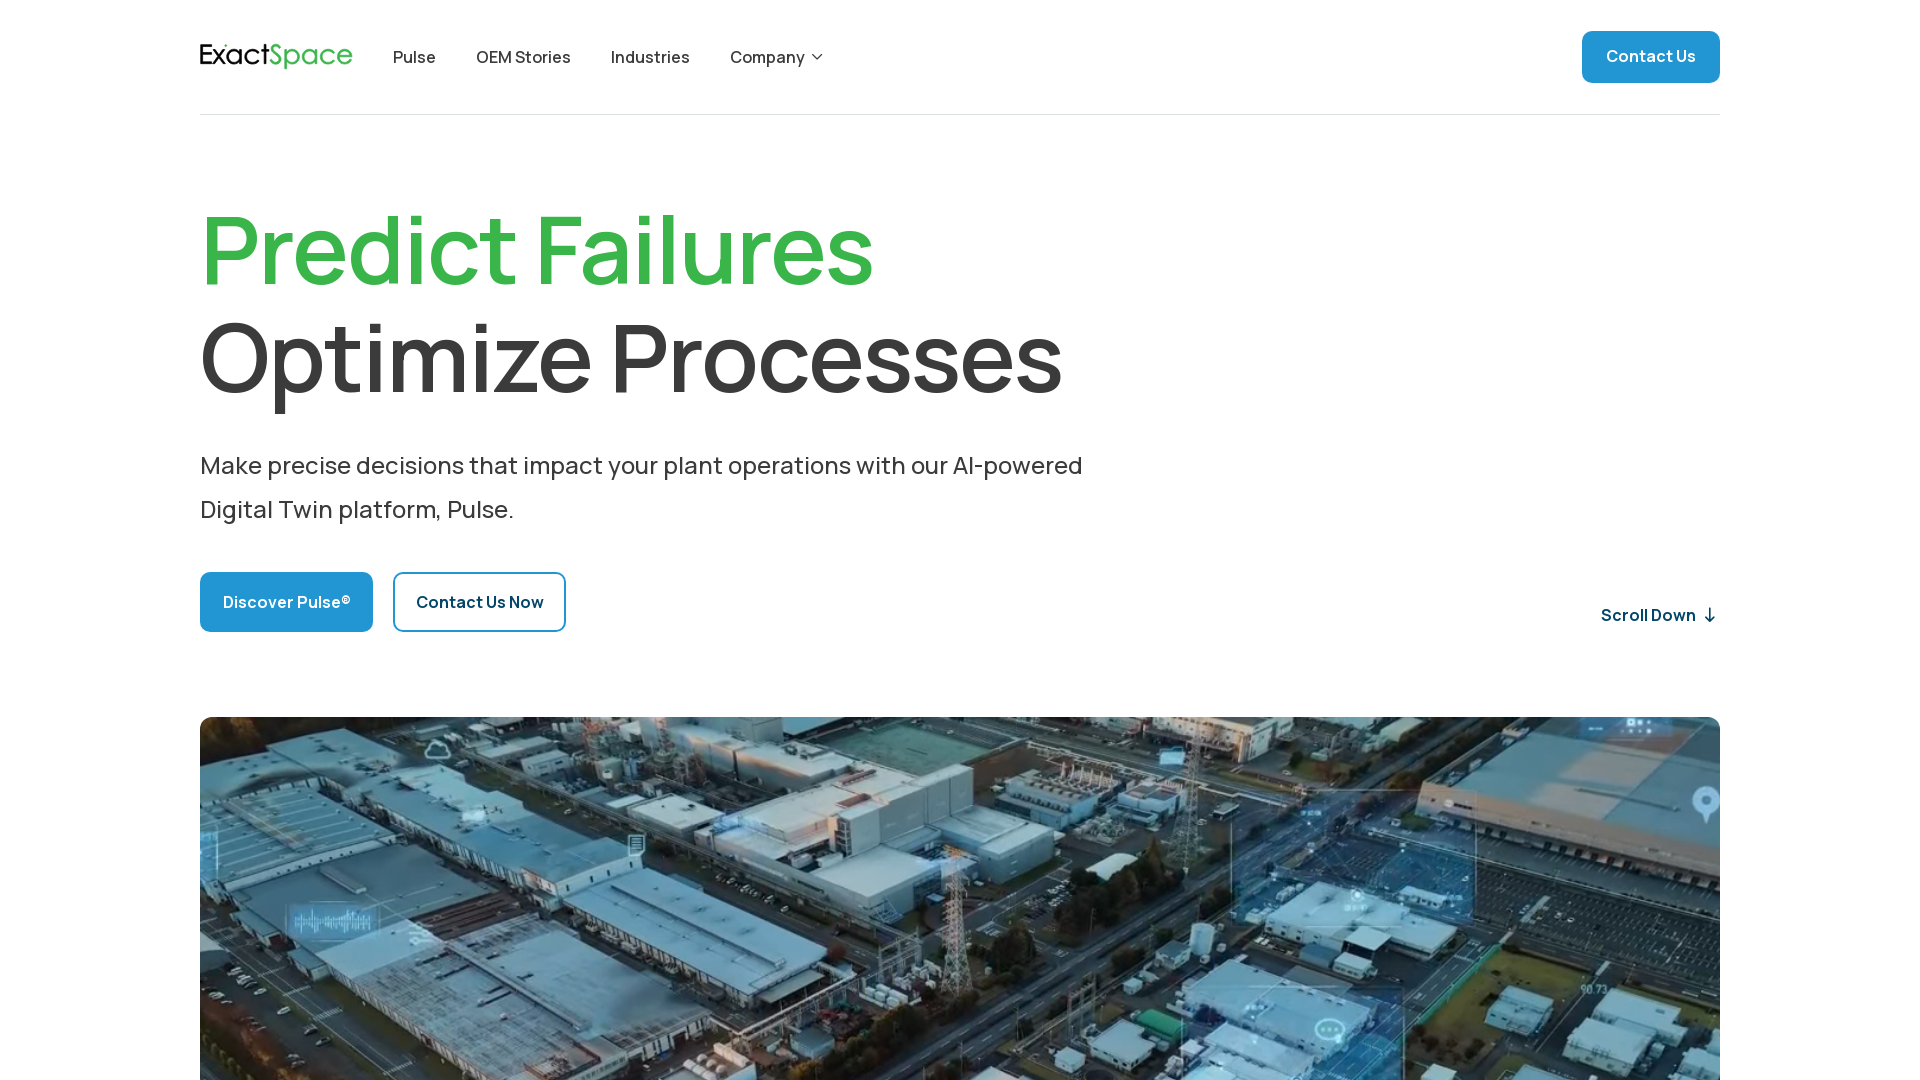

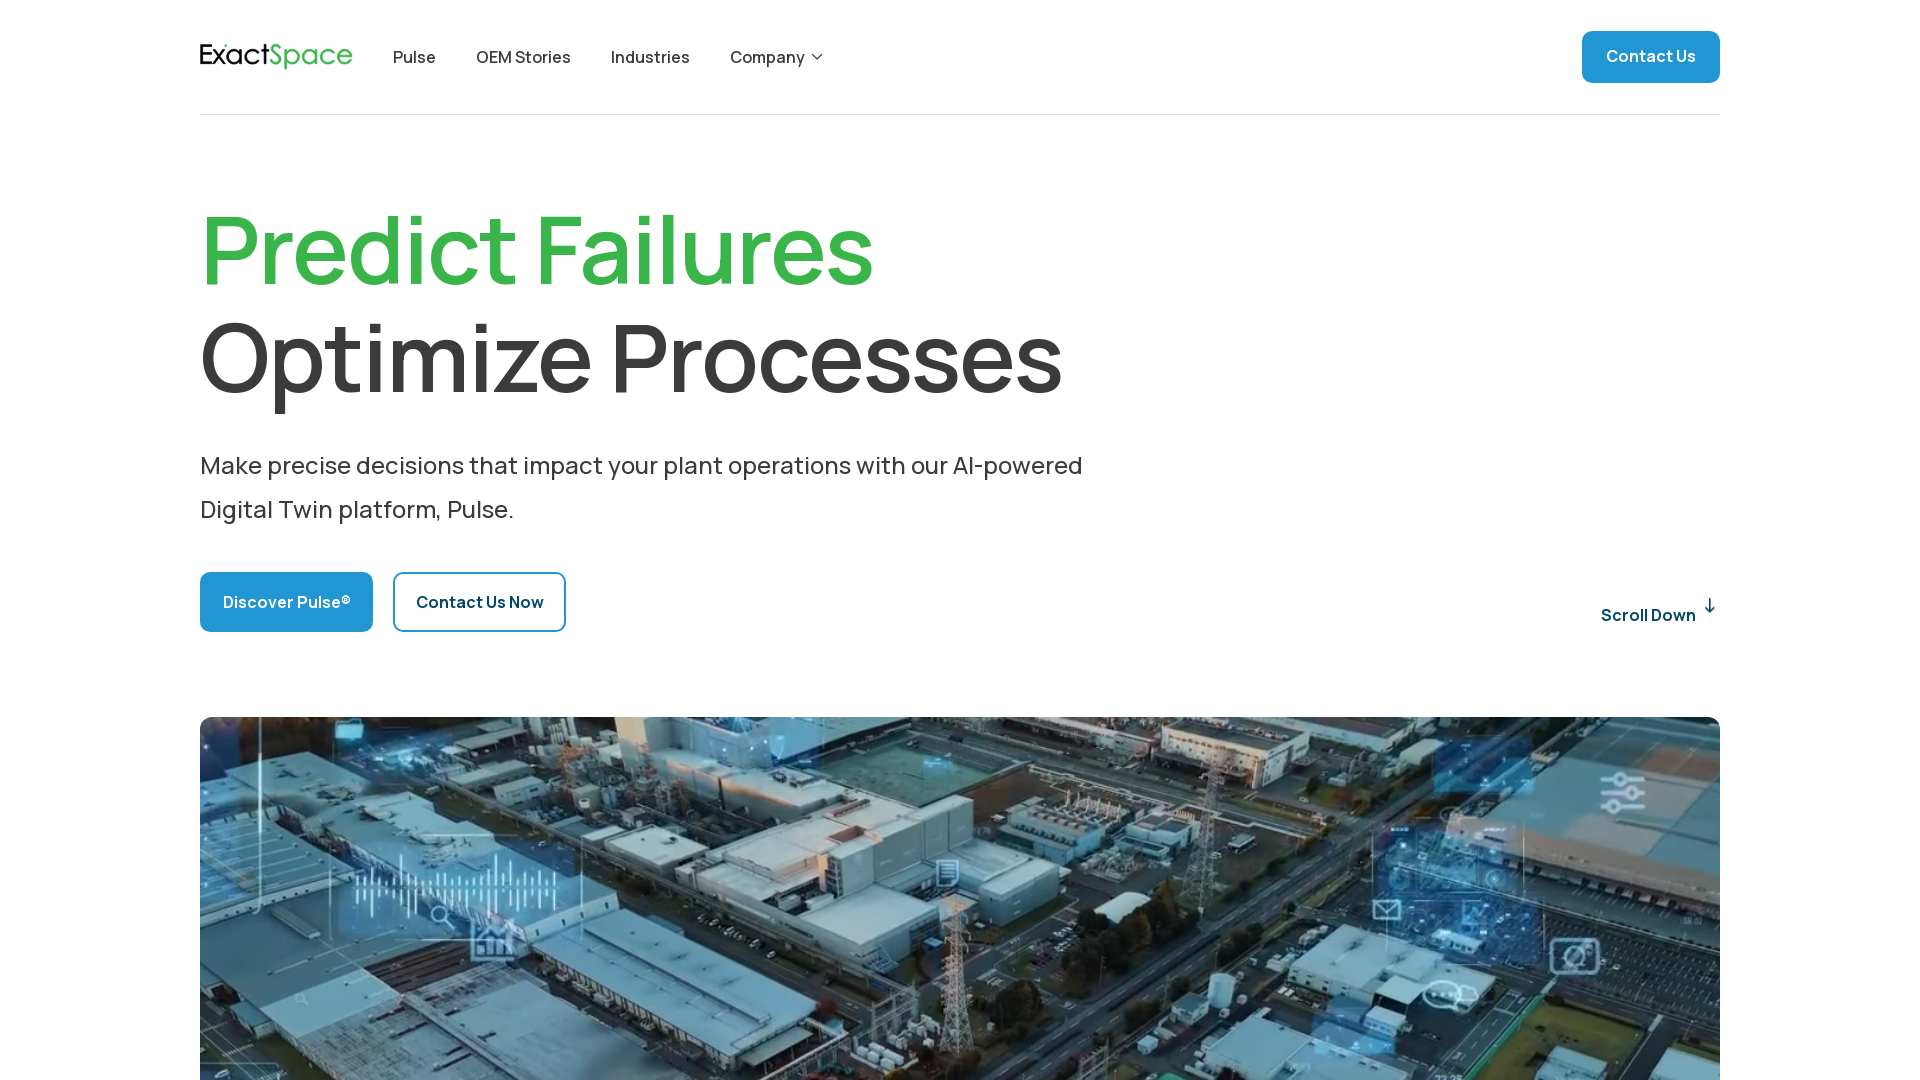